Tests a registration form by filling in required fields (first name, last name, and city) and verifying that a success message appears after submission.

Starting URL: http://suninjuly.github.io/registration1.html

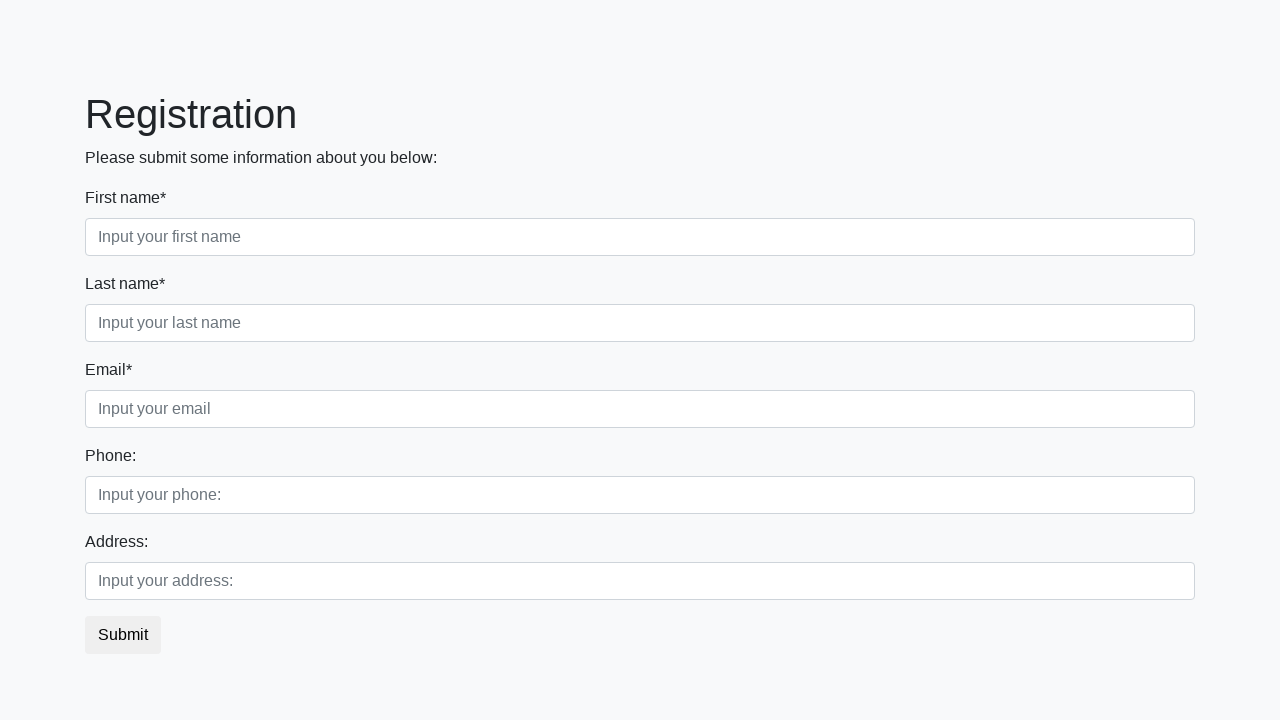

Filled first name field with 'Ivan' on .first_block .first
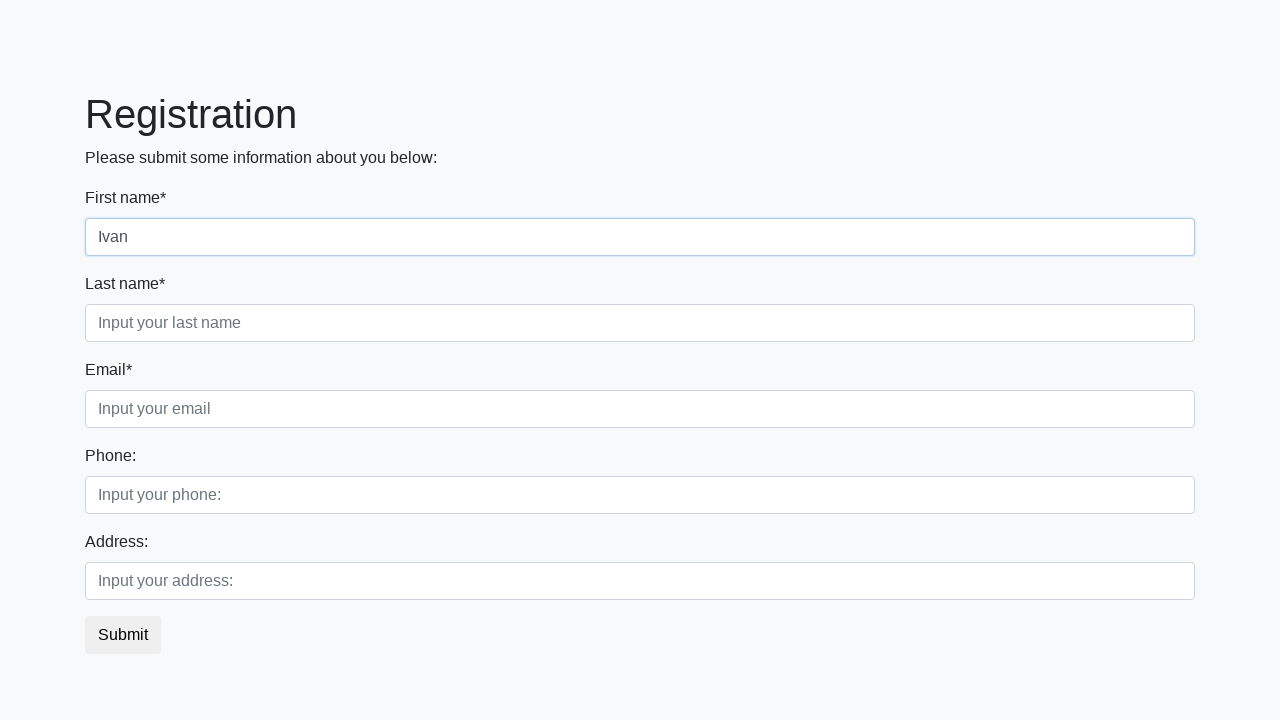

Filled last name field with 'Petrov' on .first_block .second
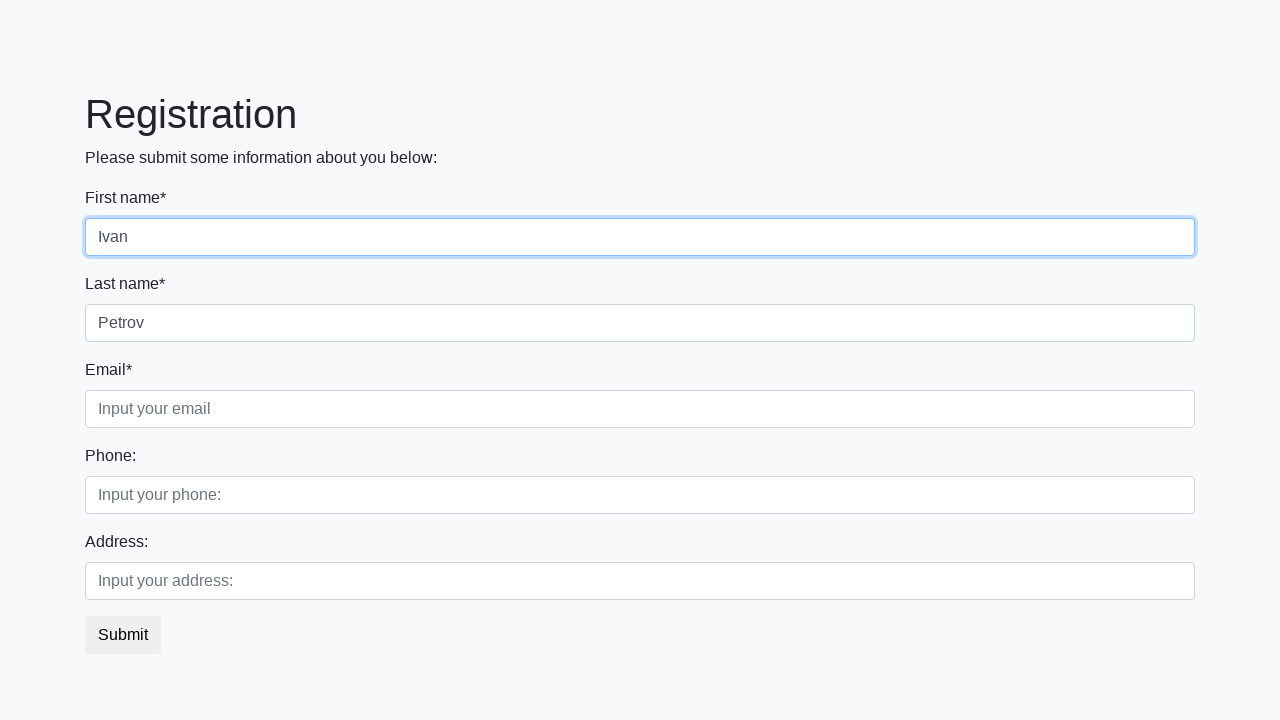

Filled city field with 'Smolensk' on .first_block .third
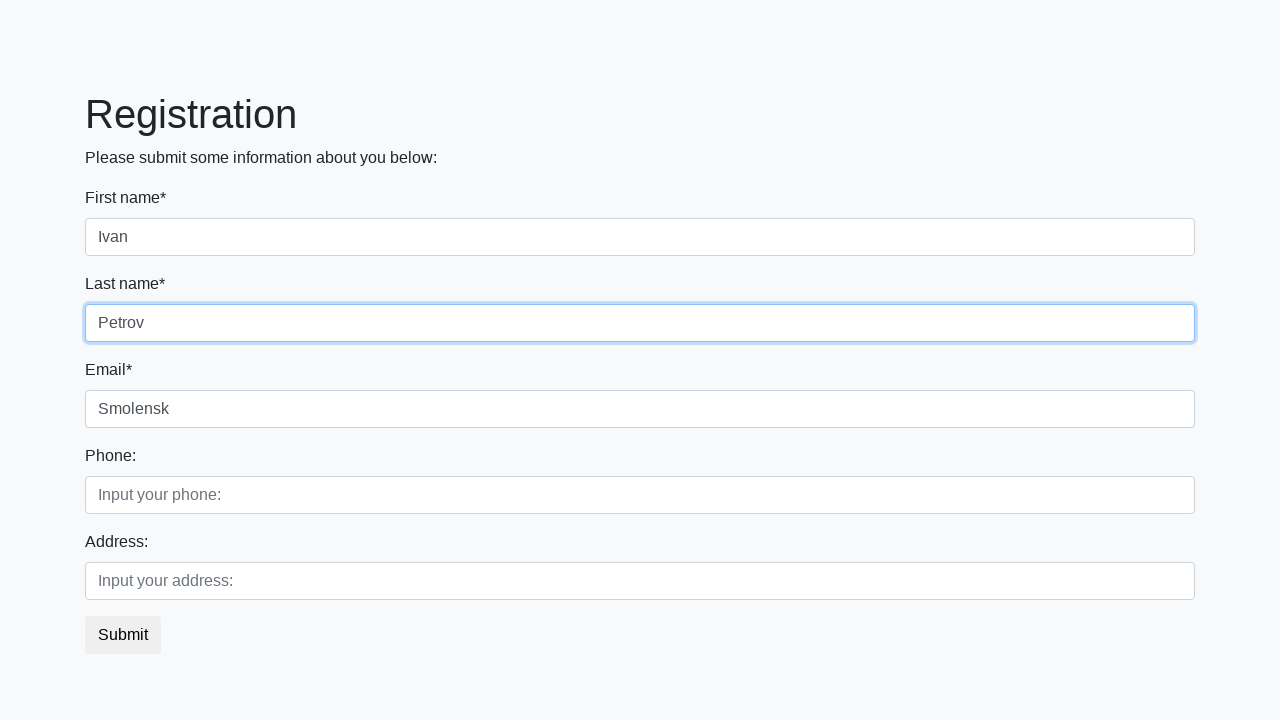

Clicked submit button to register at (123, 635) on button.btn
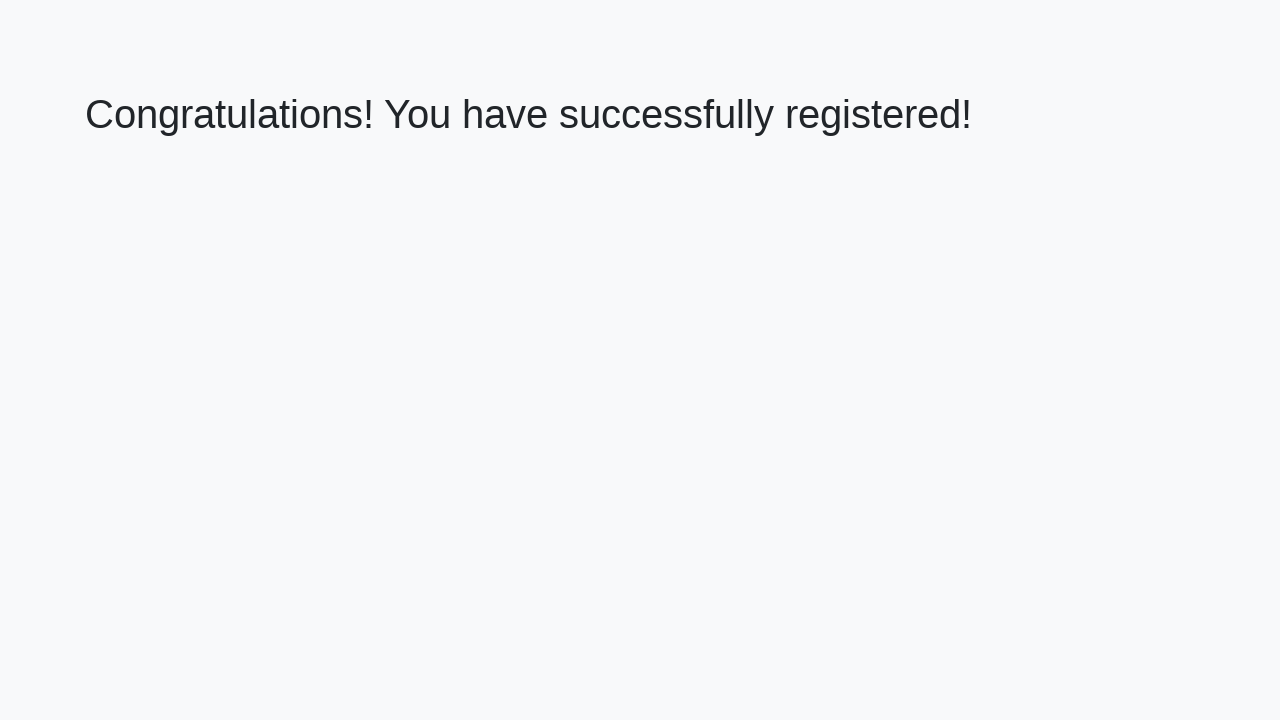

Success message appeared on page
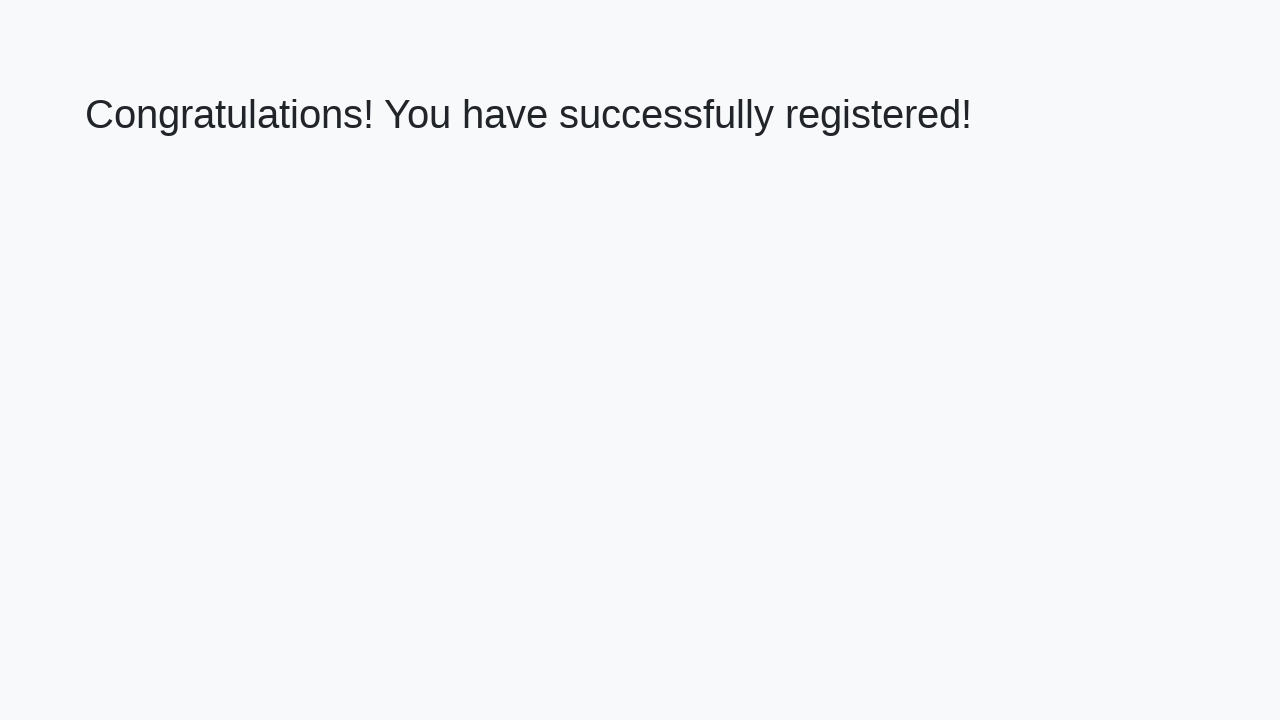

Retrieved success message text
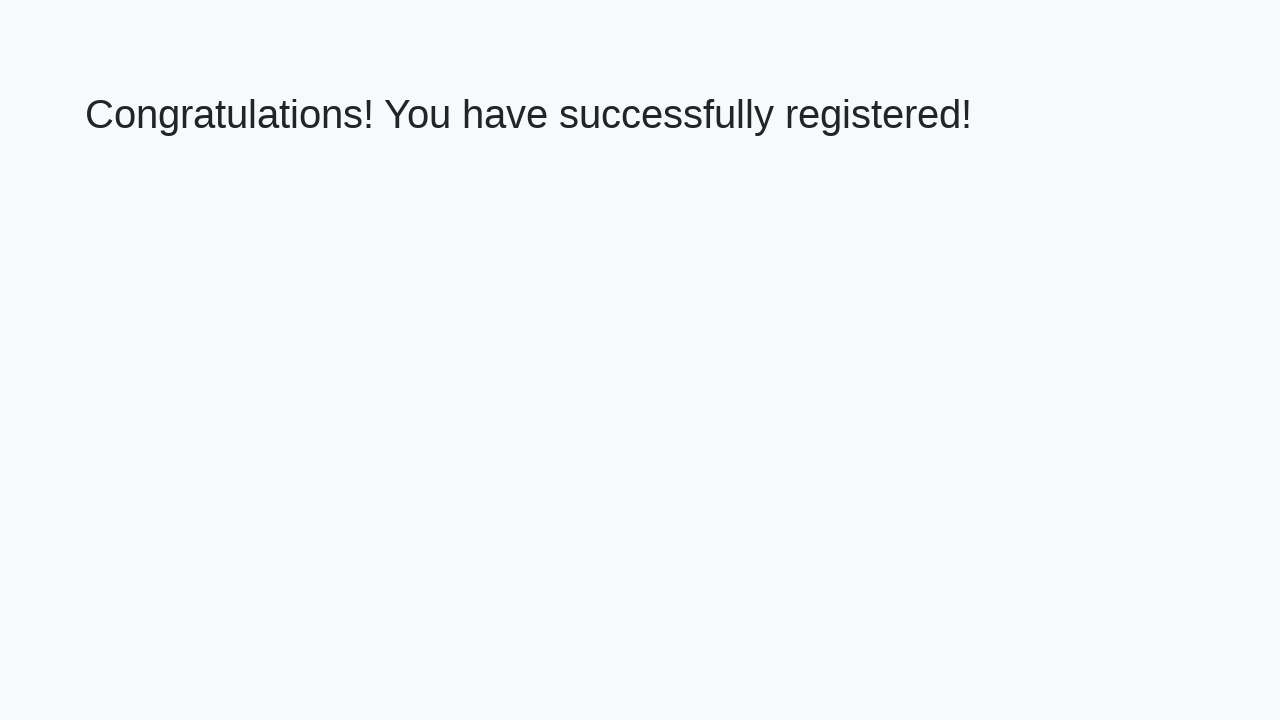

Verified success message: 'Congratulations! You have successfully registered!'
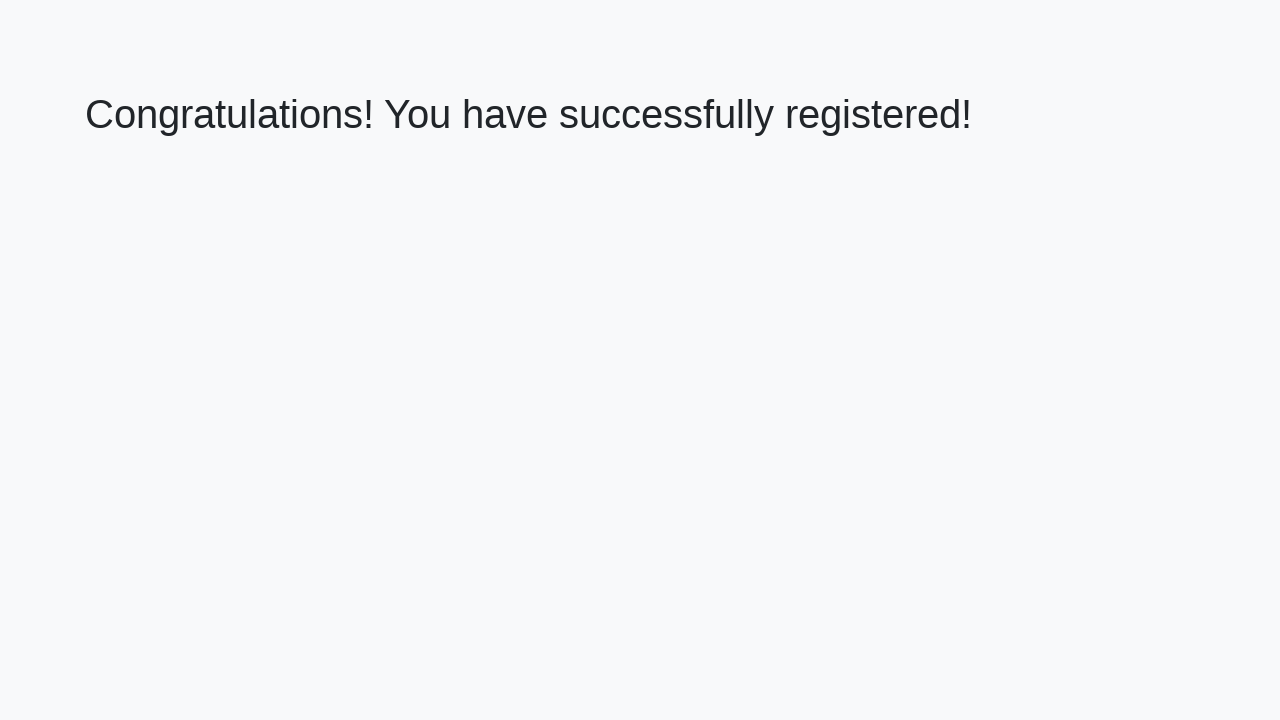

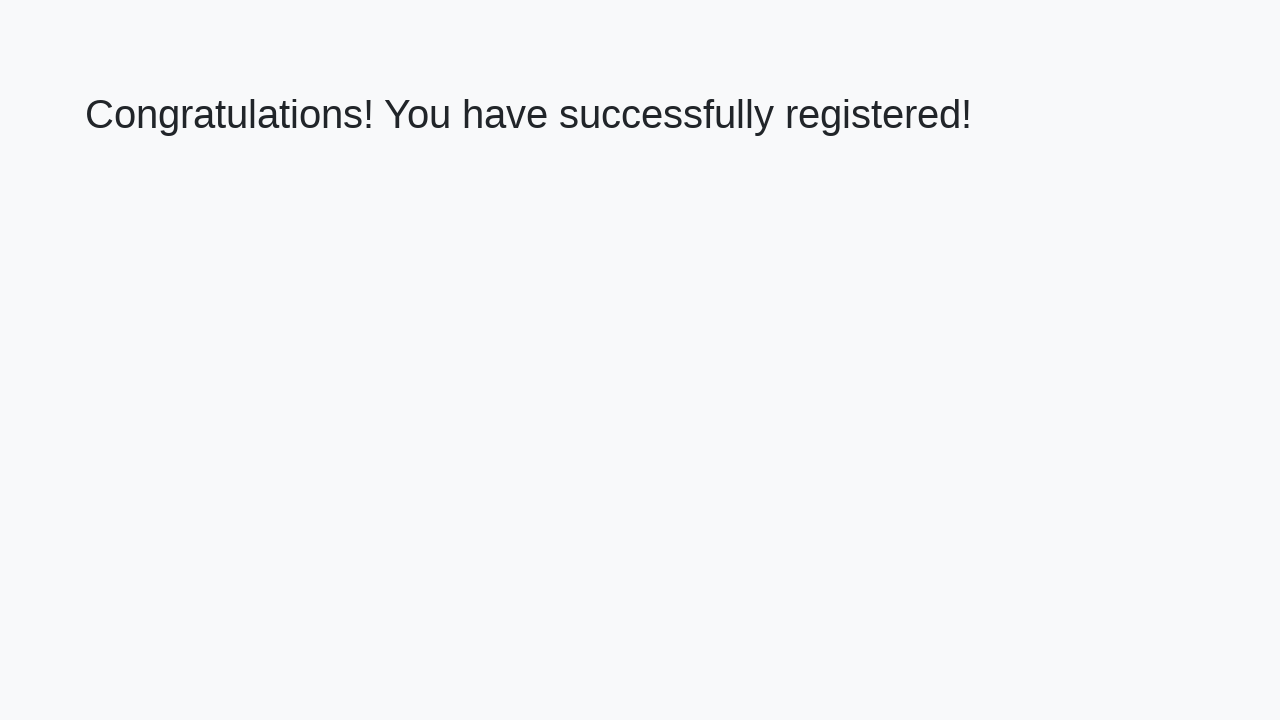